Tests that the search element is clickable on the PyPI homepage by clicking it

Starting URL: https://pypi.org

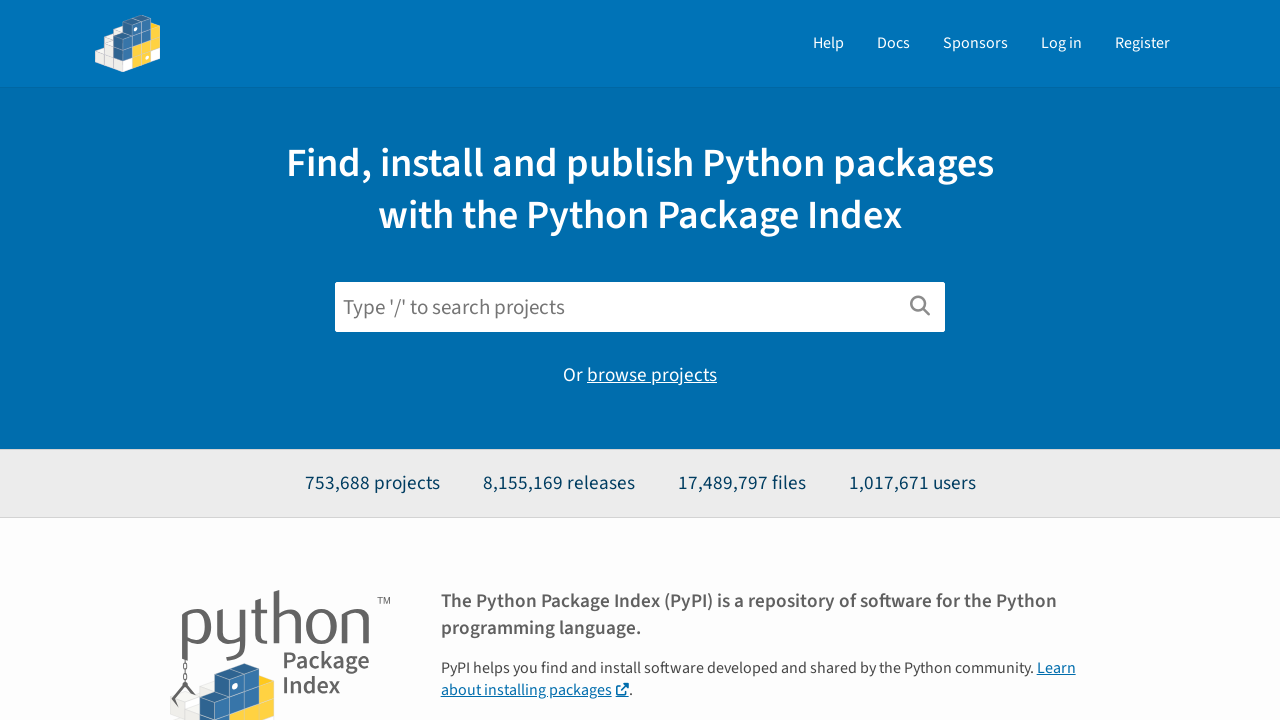

Clicked the search element on PyPI homepage at (640, 307) on #search
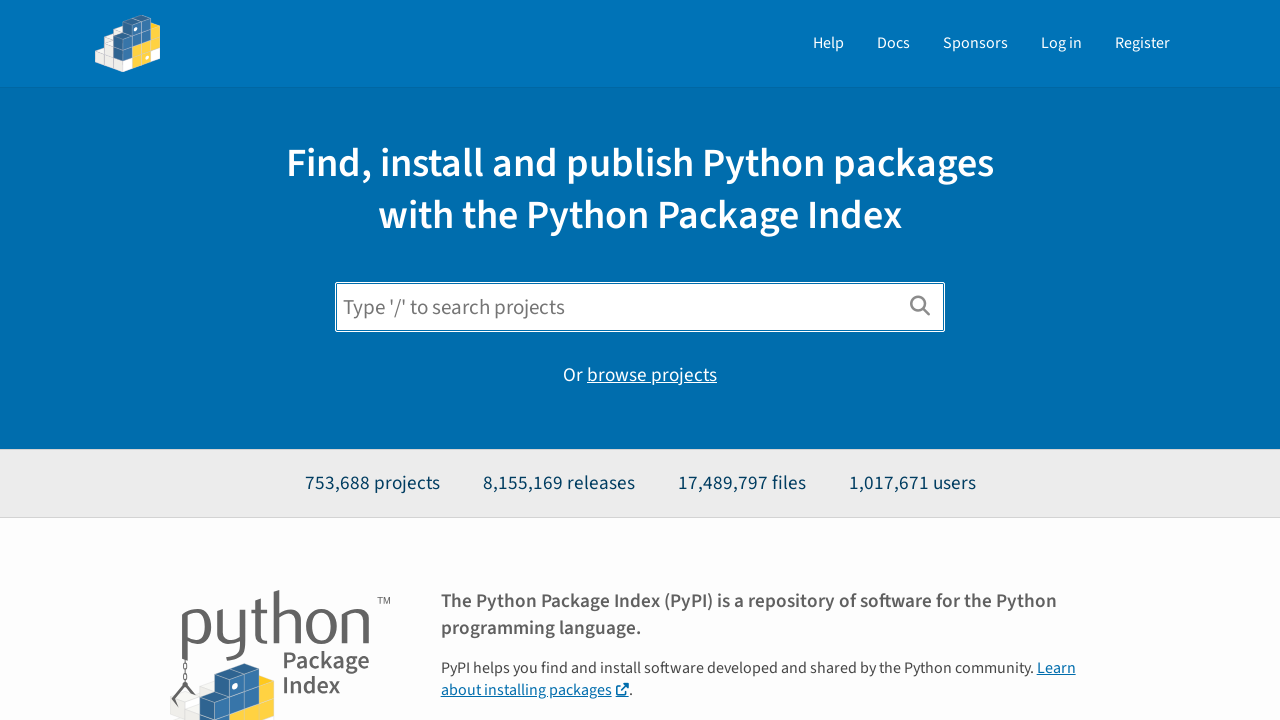

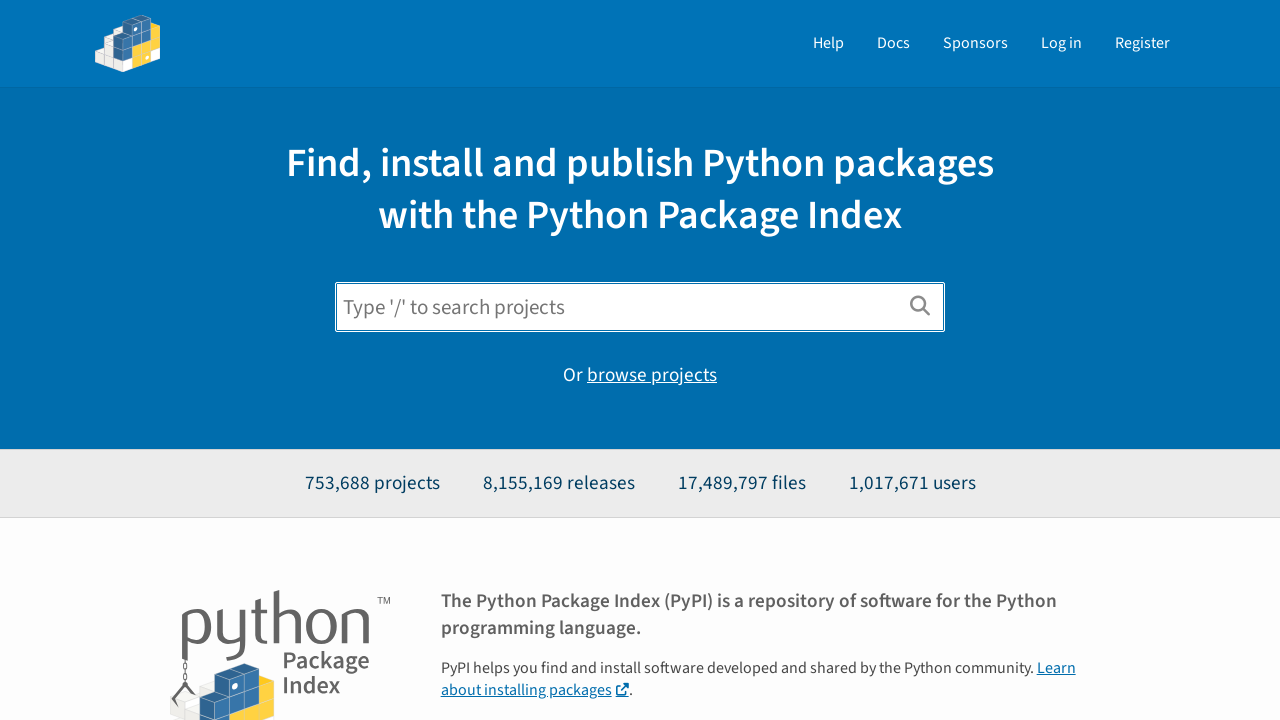